Tests pressing the TAB key on an input field and verifies the key press is detected and displayed

Starting URL: https://the-internet.herokuapp.com/key_presses

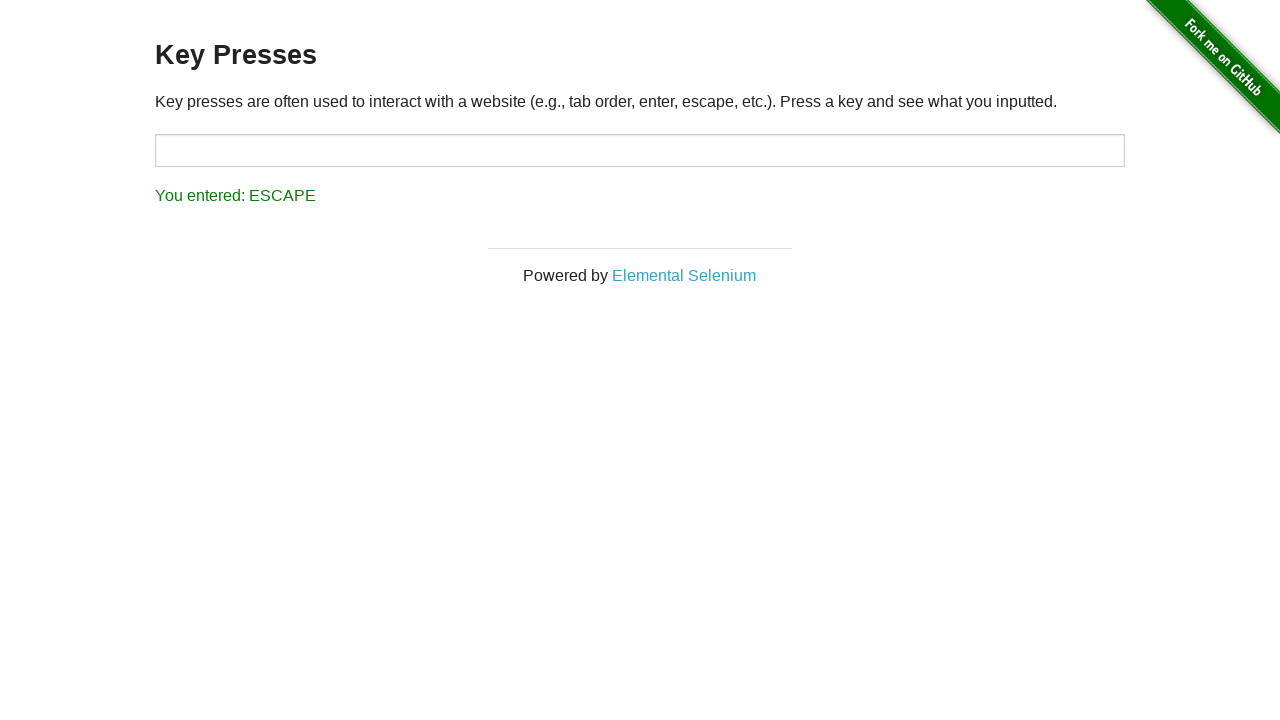

Clicked on the target input field at (640, 150) on input#target
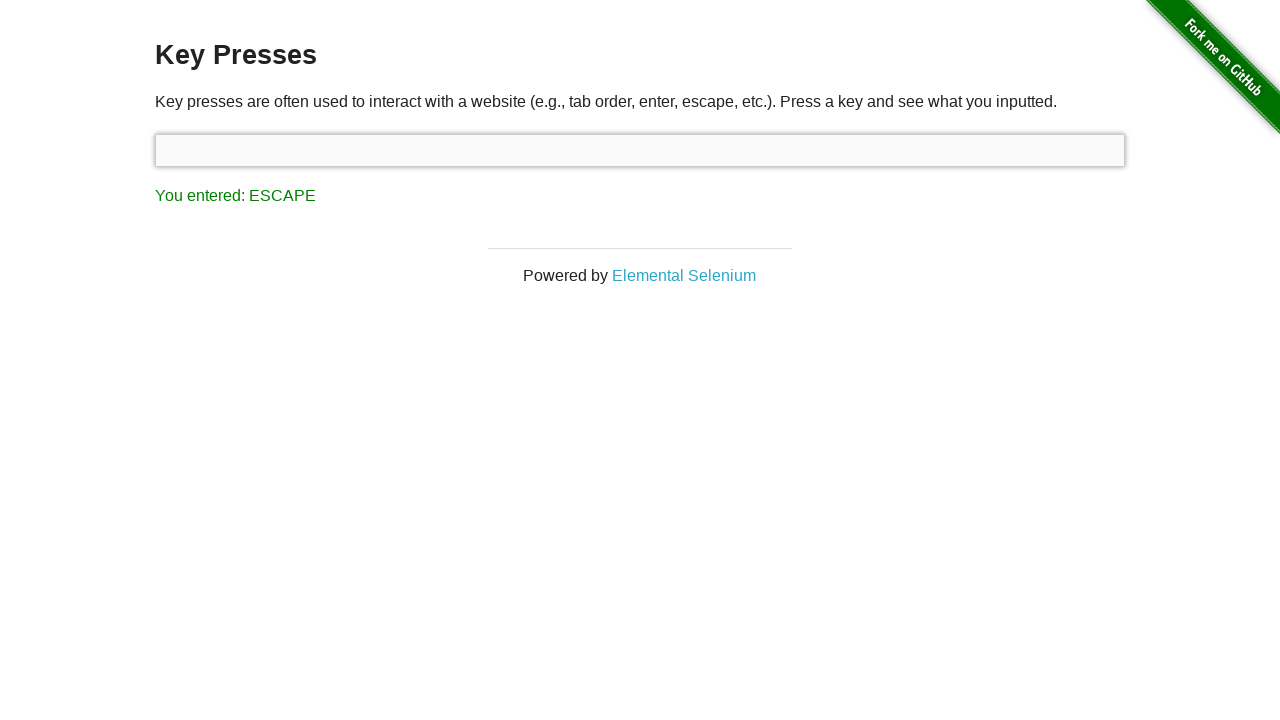

Pressed the TAB key on the input field on input#target
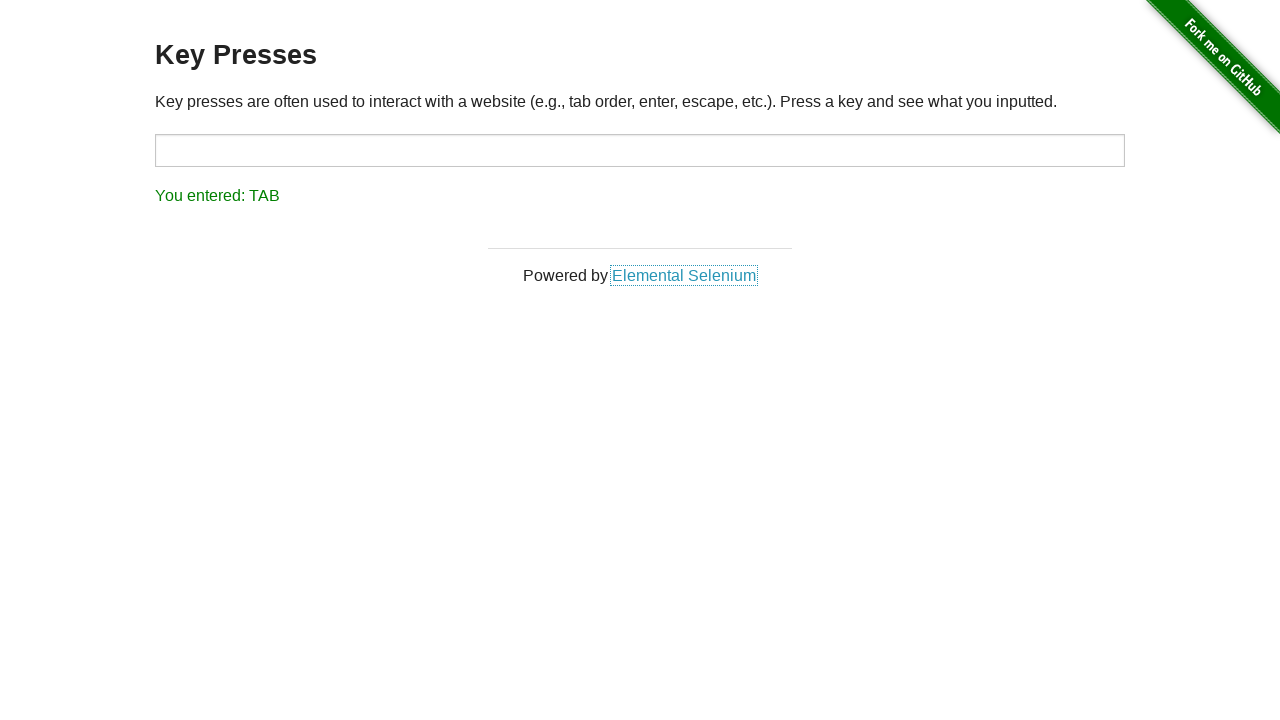

Result message appeared on the page
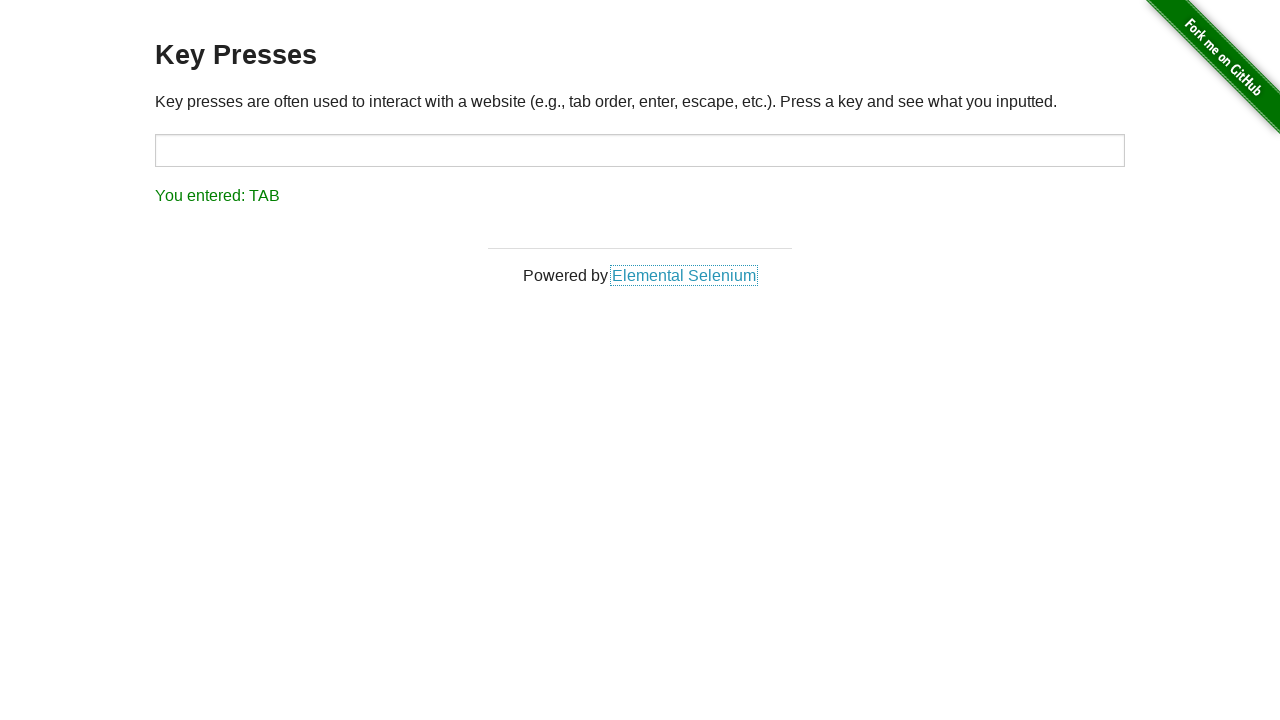

Verified that the TAB key press was detected and displayed correctly
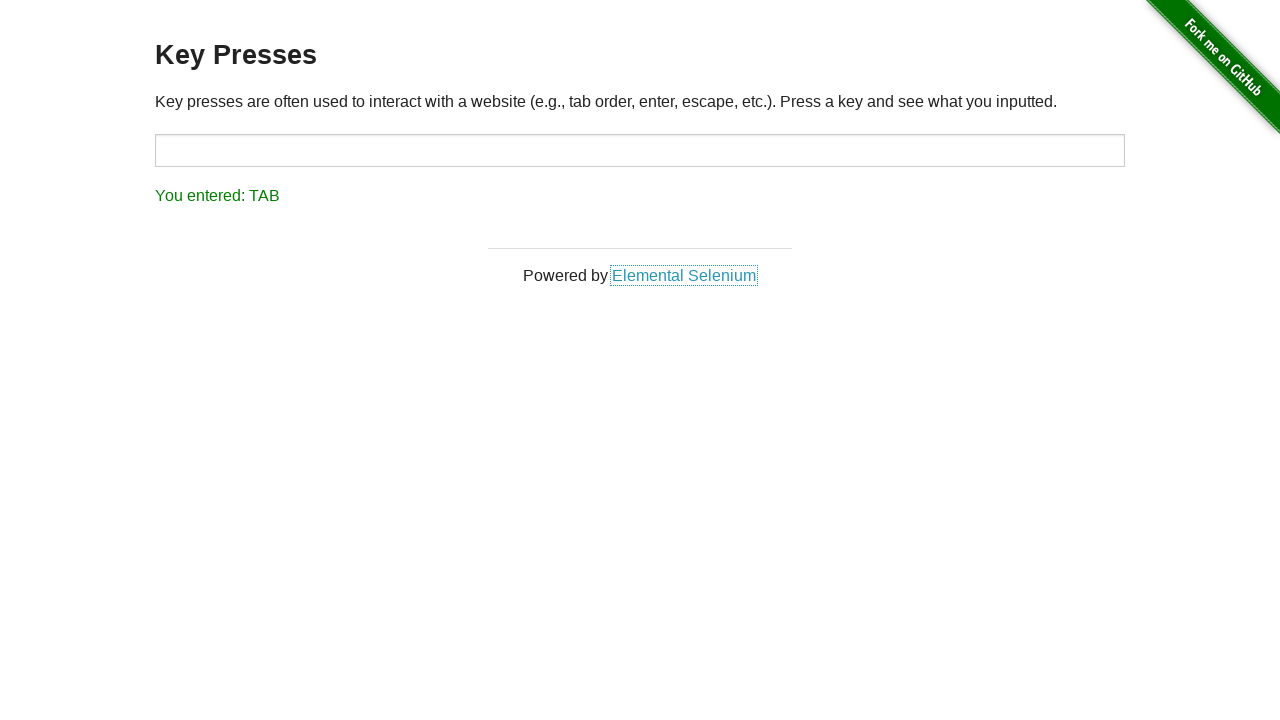

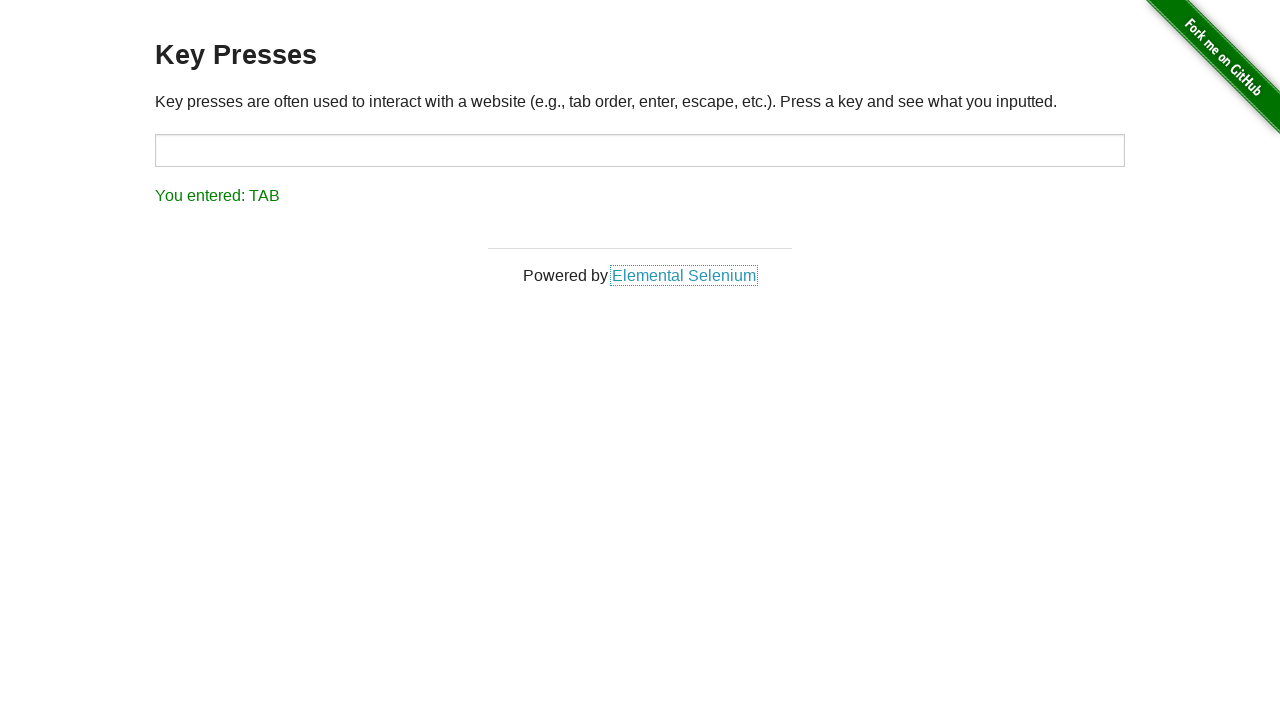